Tests the Broken Links - Images page by navigating to it and checking for image elements

Starting URL: https://demoqa.com/elements

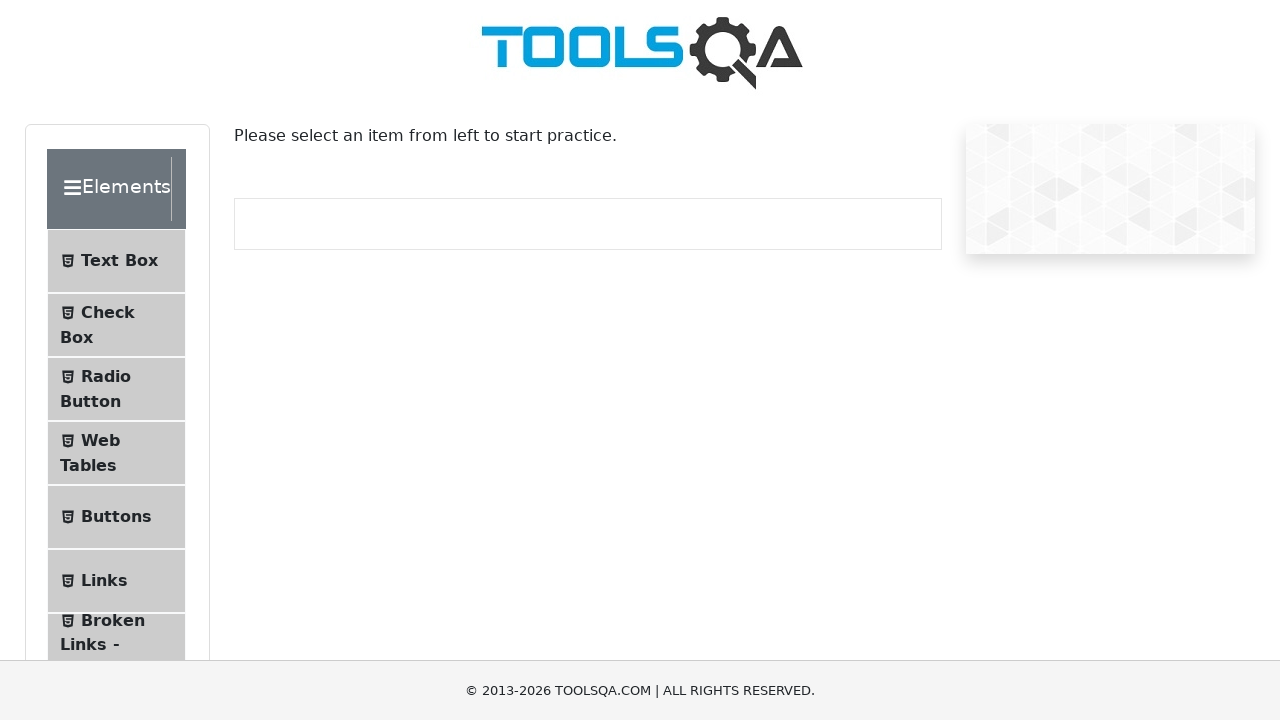

Set viewport size to 1920x1080
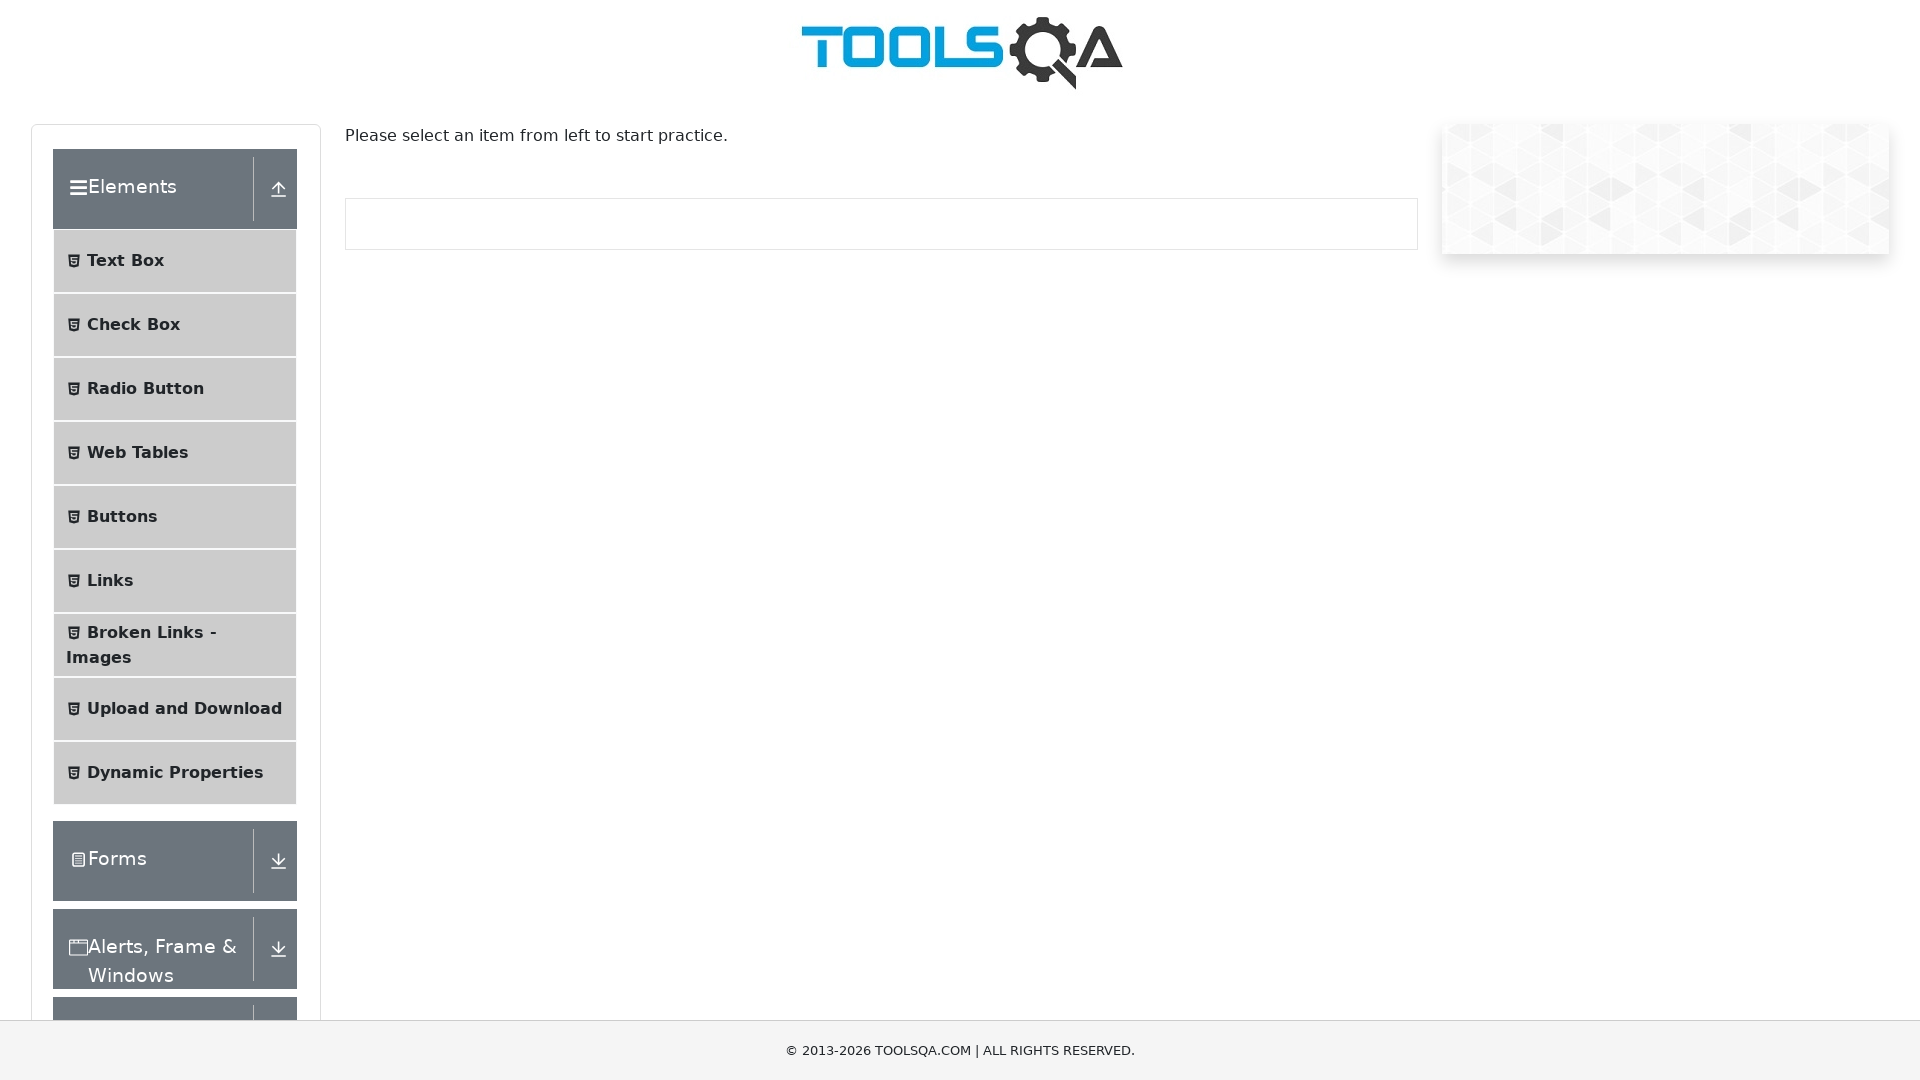

Clicked on Broken Links - Images menu item at (175, 645) on li#item-6
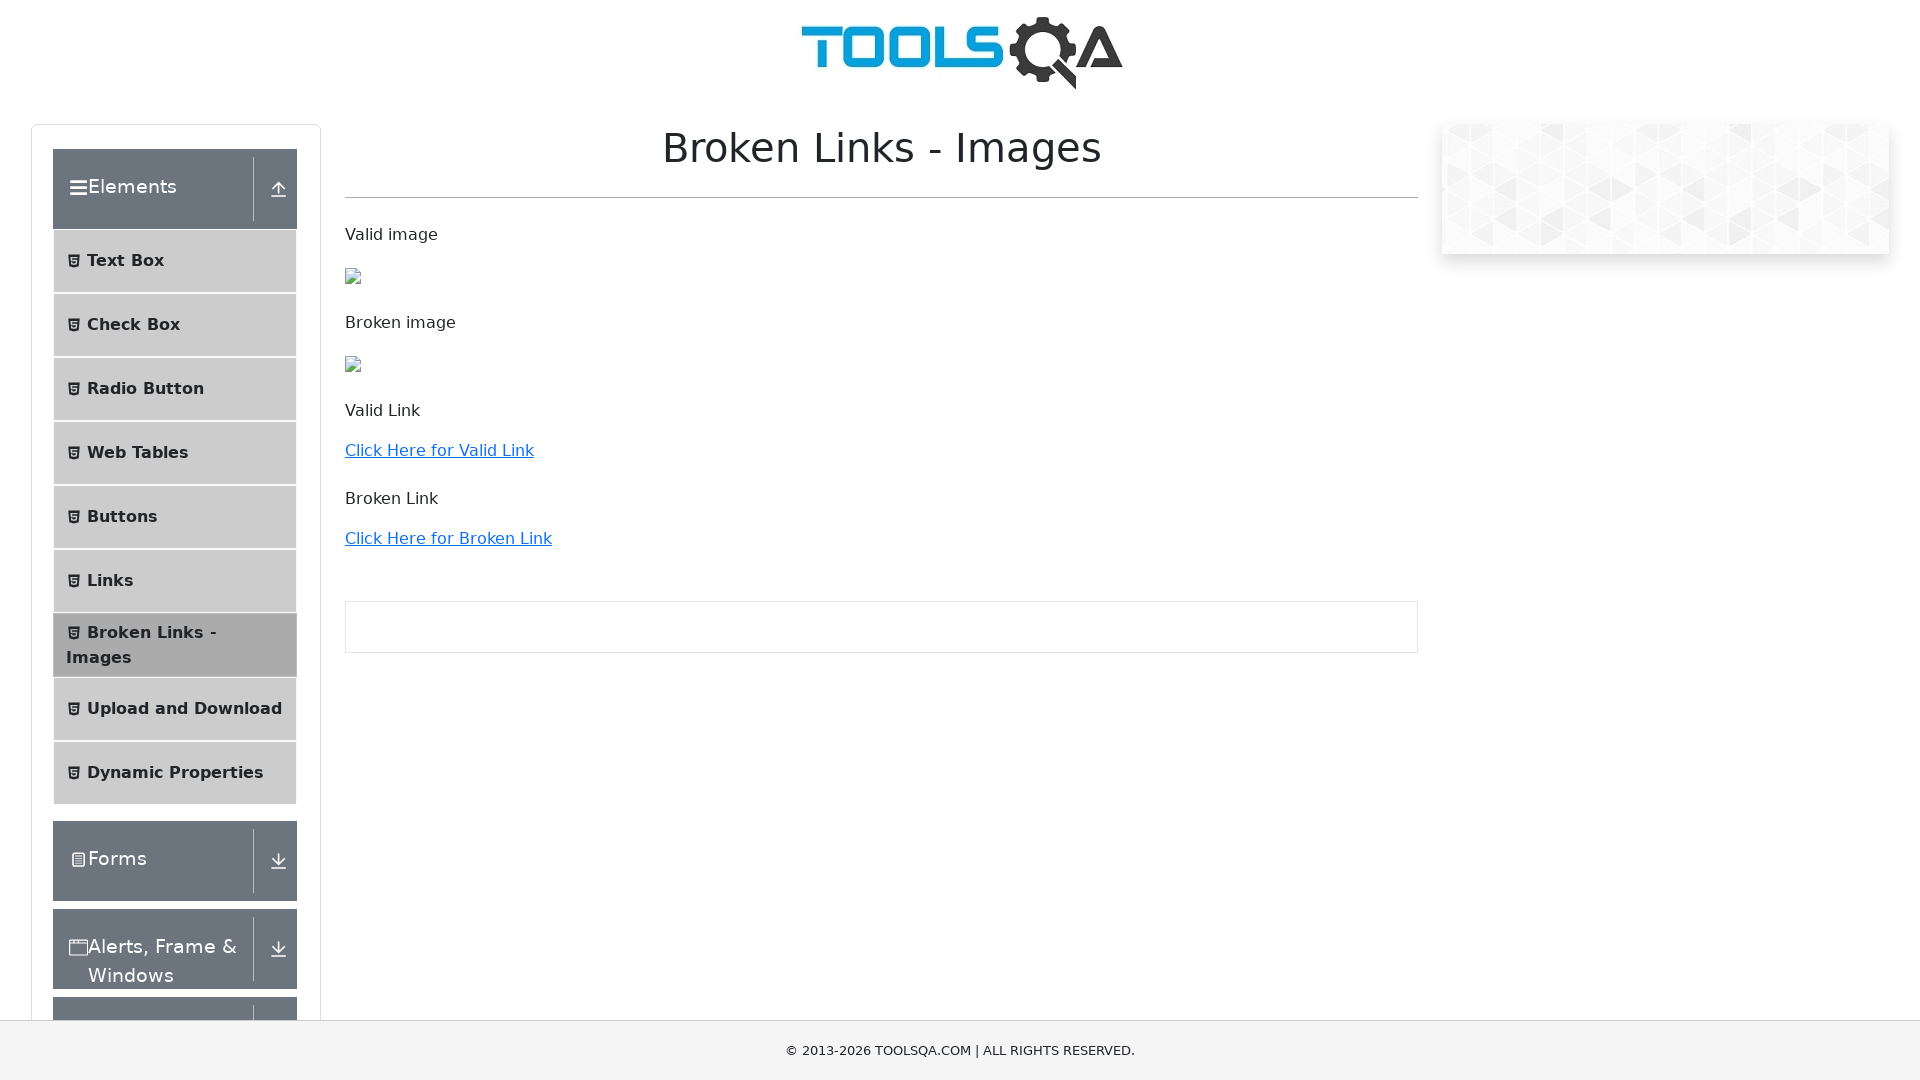

Image element with src ending in Toolsqa.jpg is now present
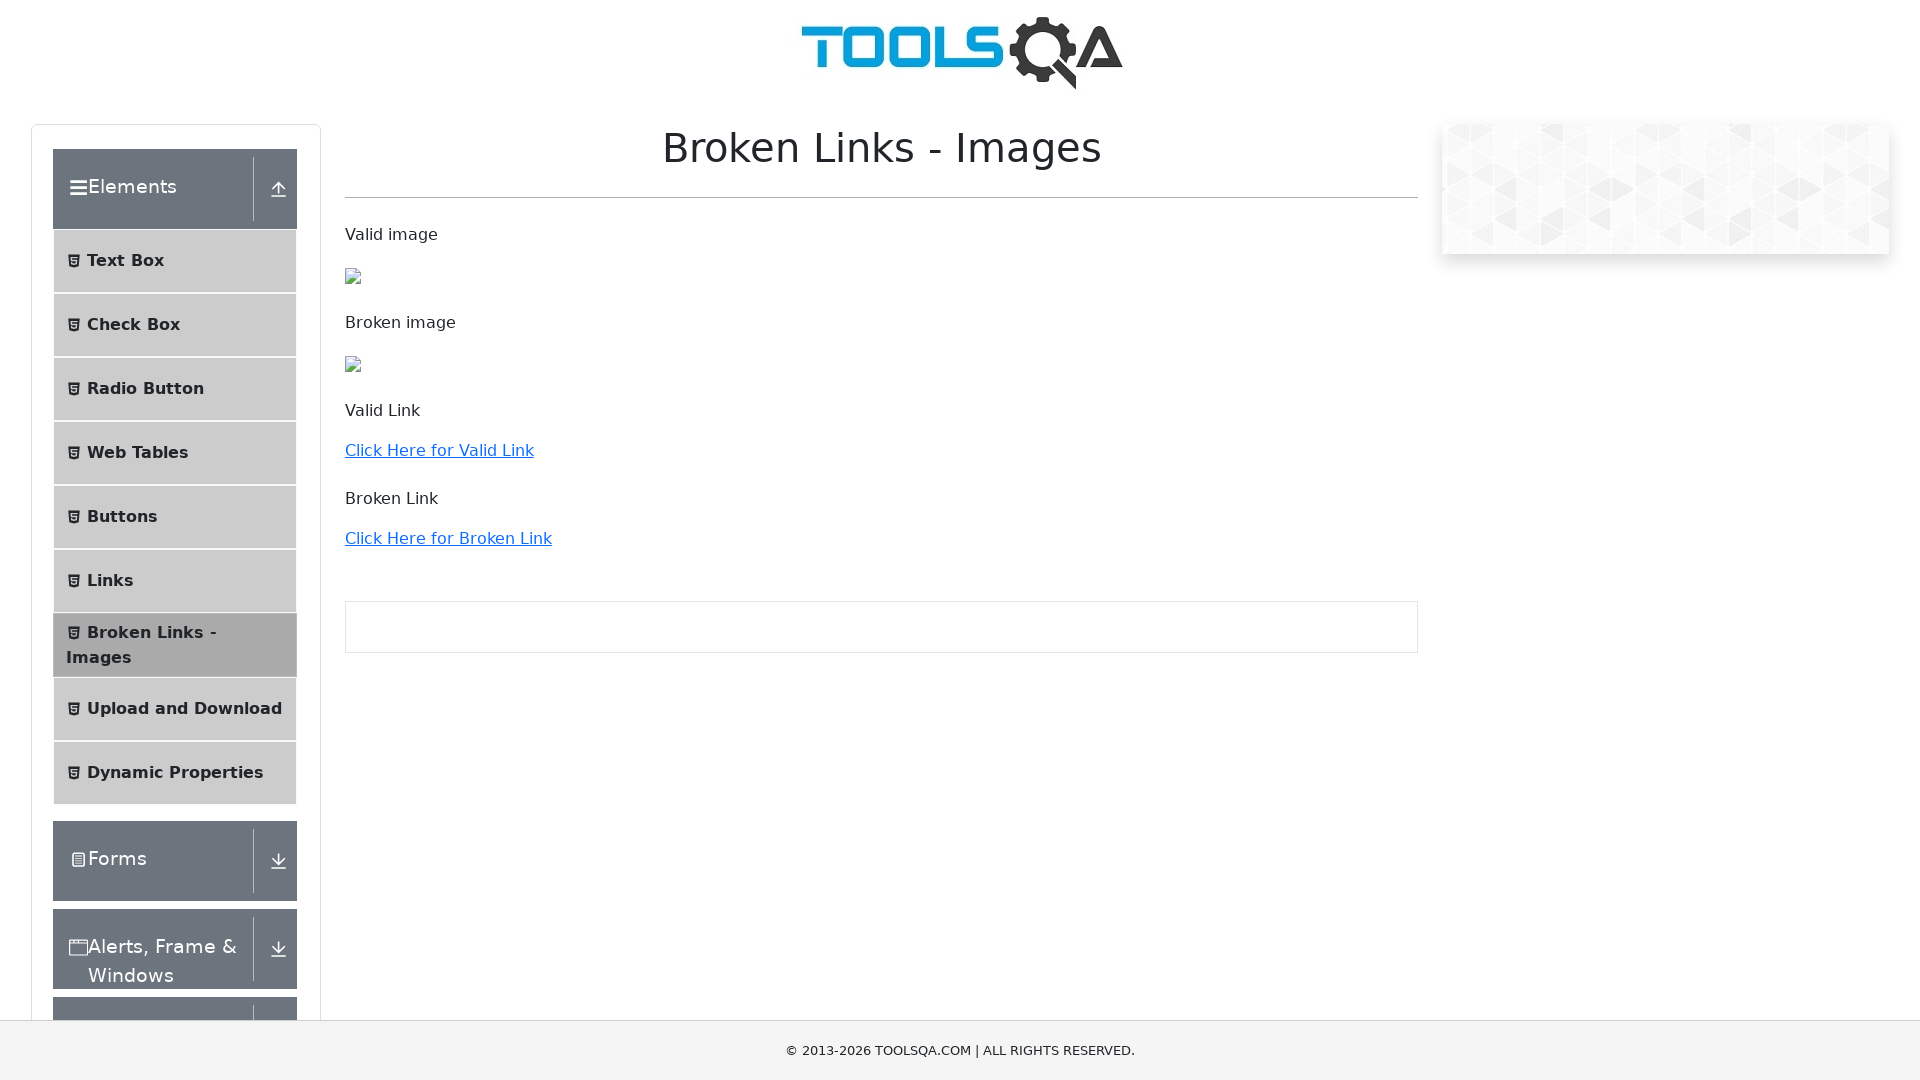

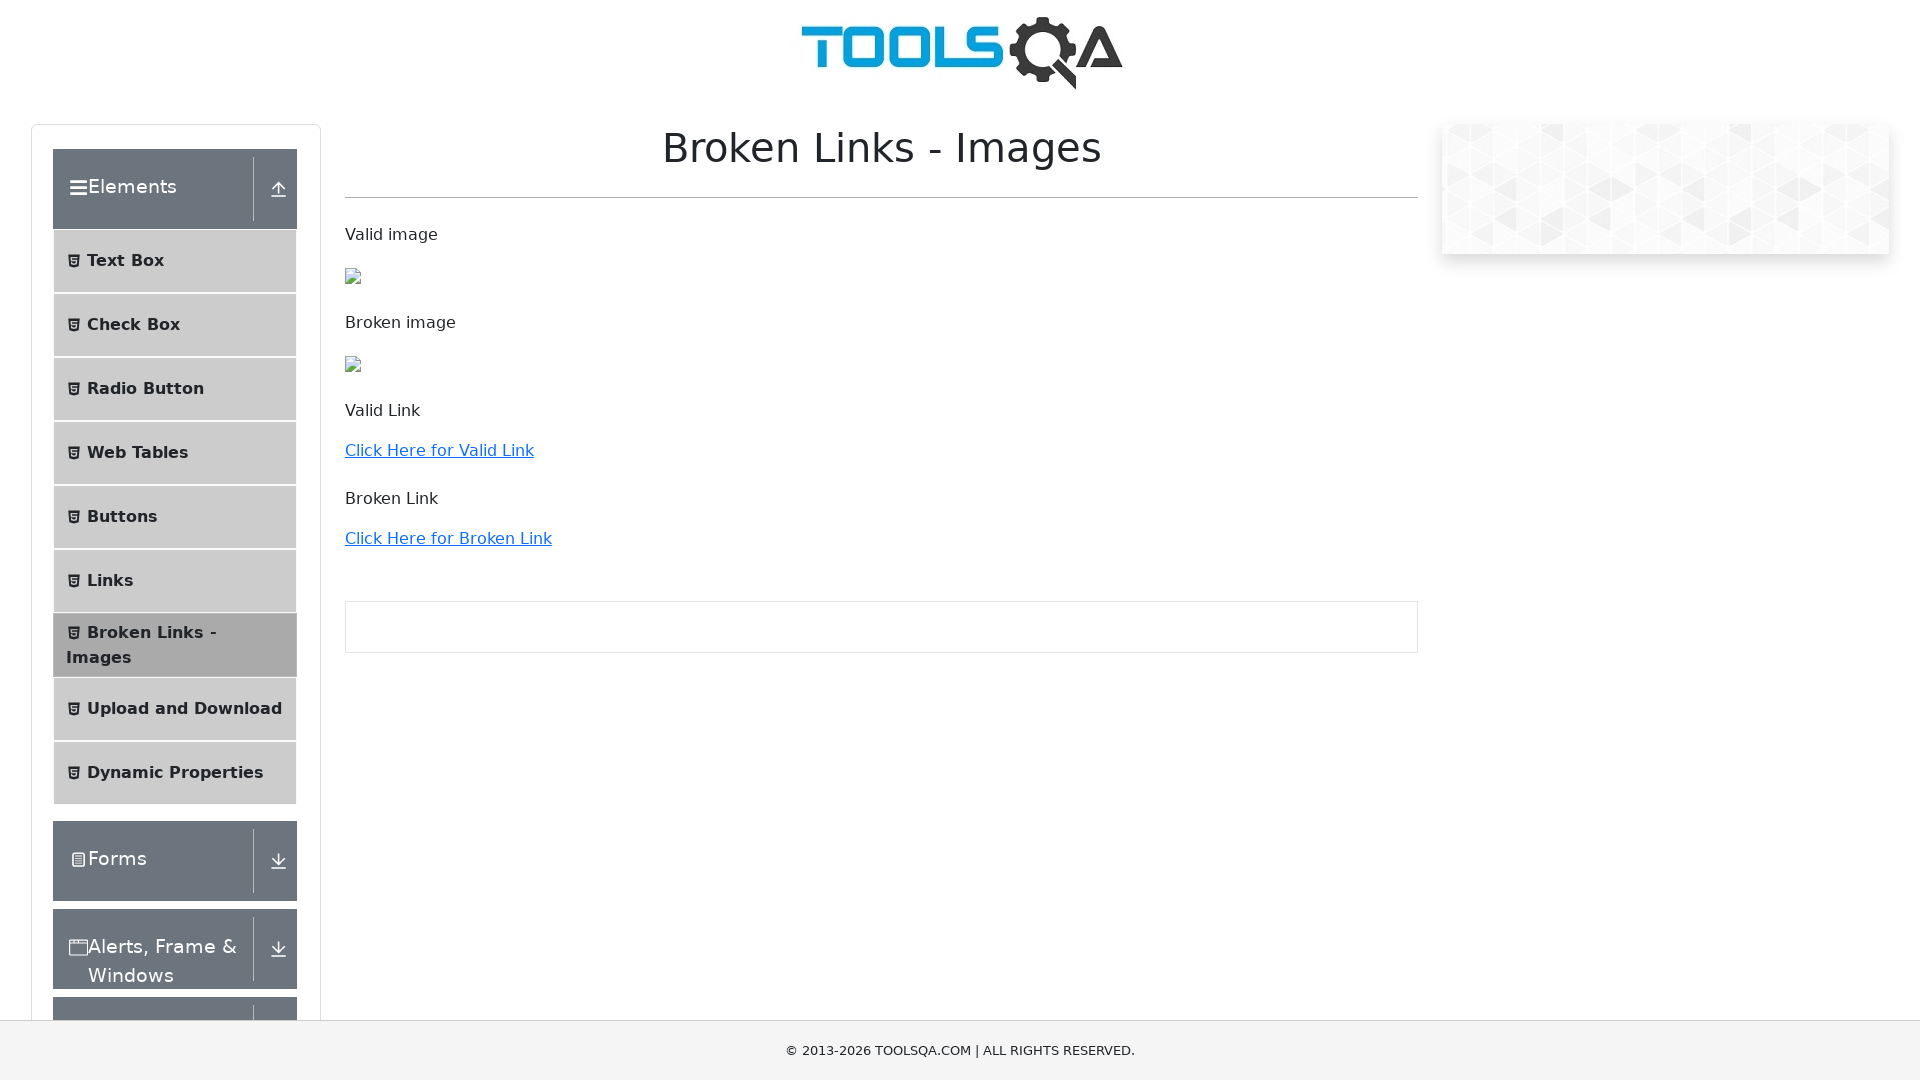